Tests the "Get Started" link navigation by clicking it and verifying the Installation heading appears

Starting URL: https://playwright.dev/

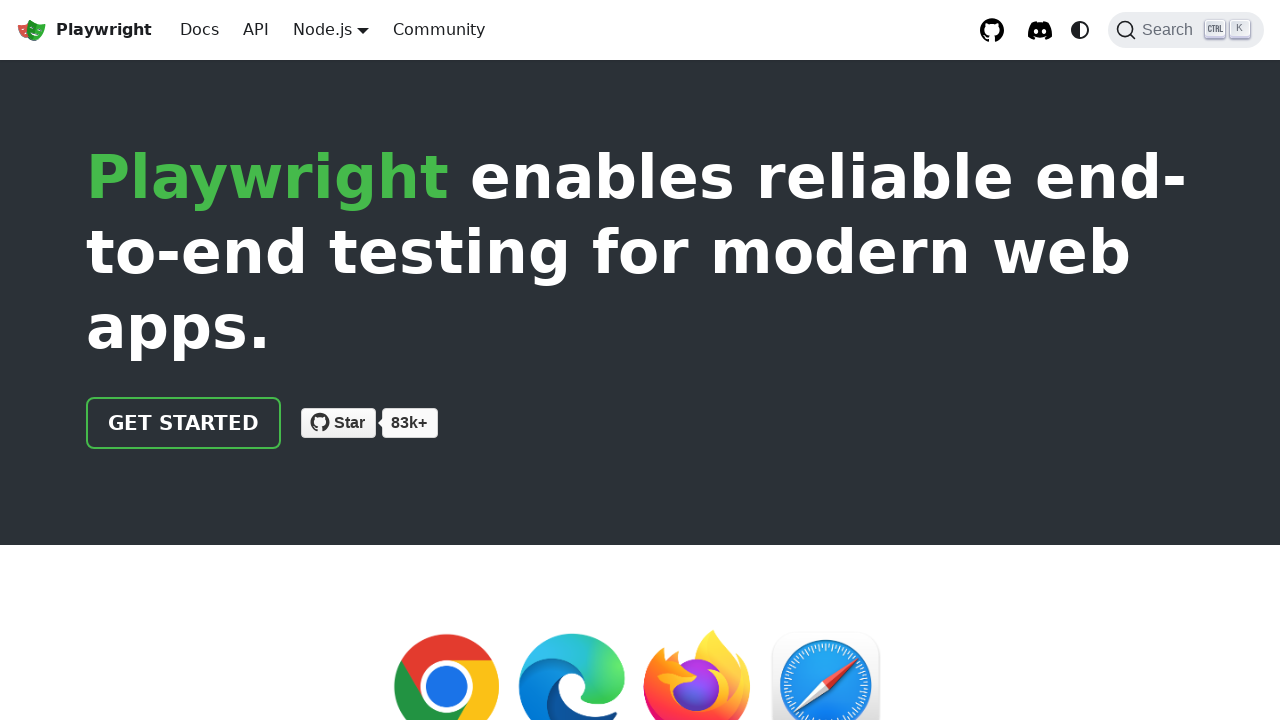

Clicked the Get Started link at (184, 423) on internal:role=link[name="Get started"i]
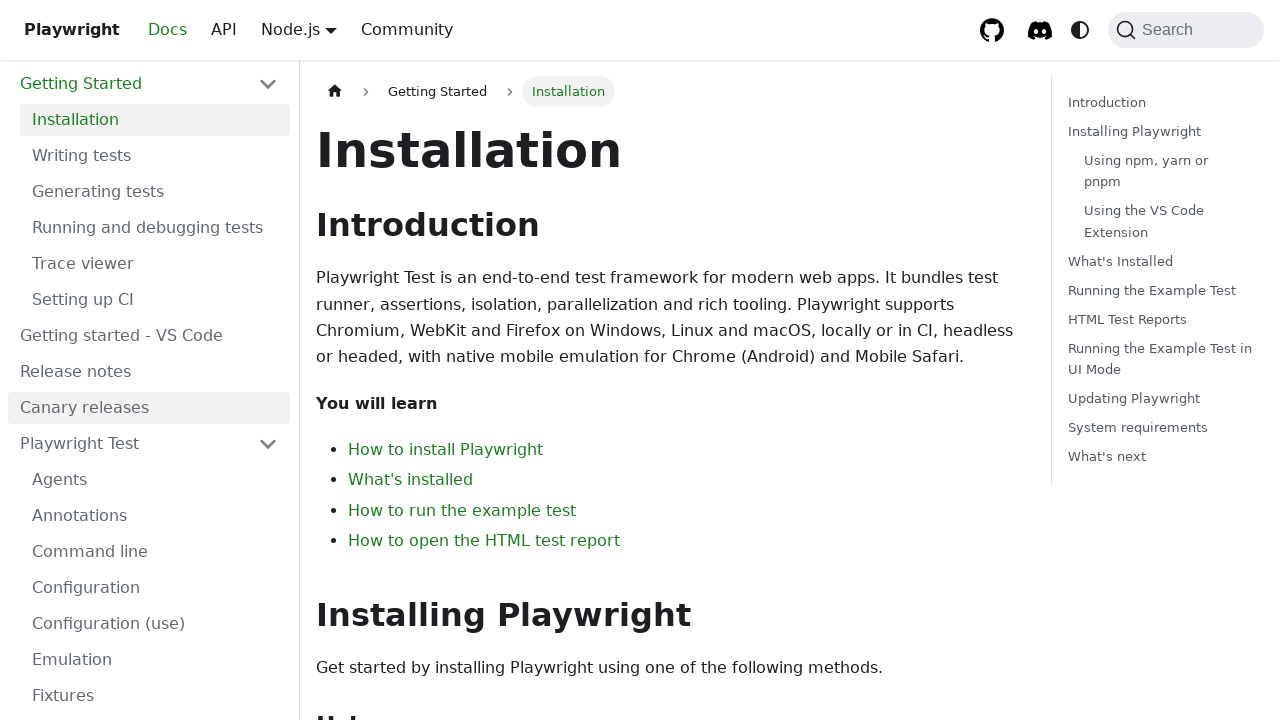

Installation heading appeared and is visible
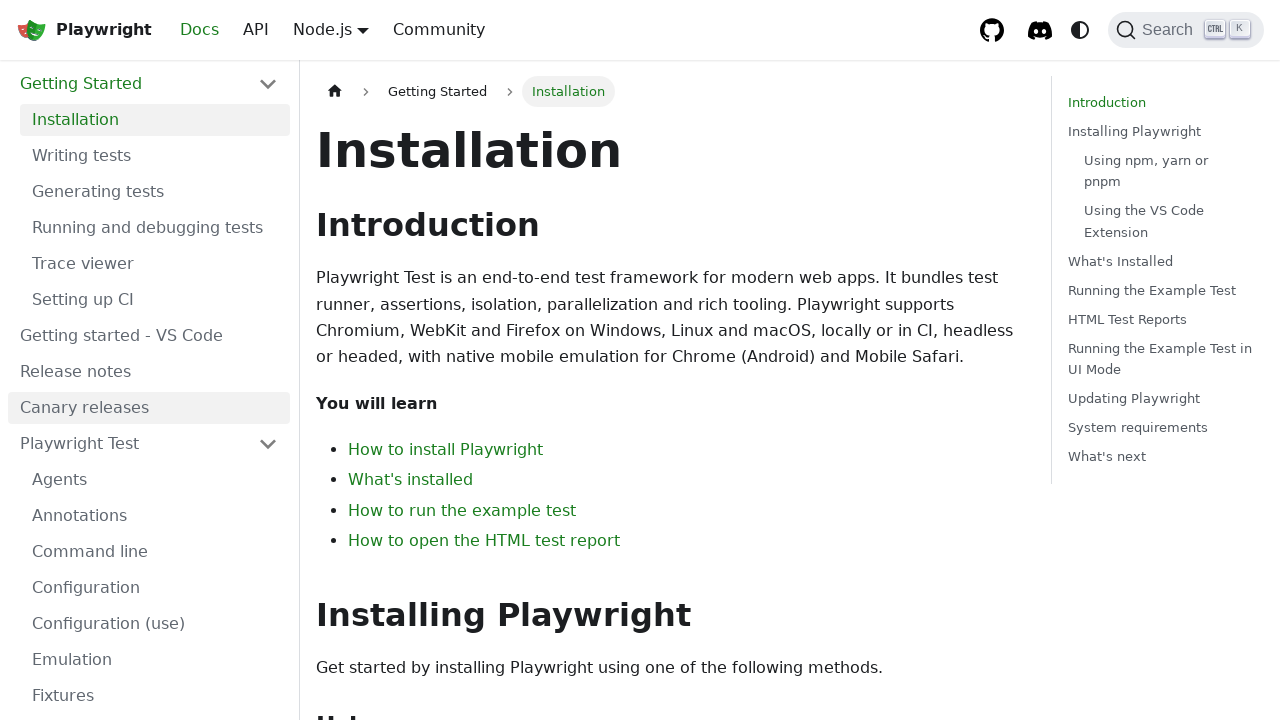

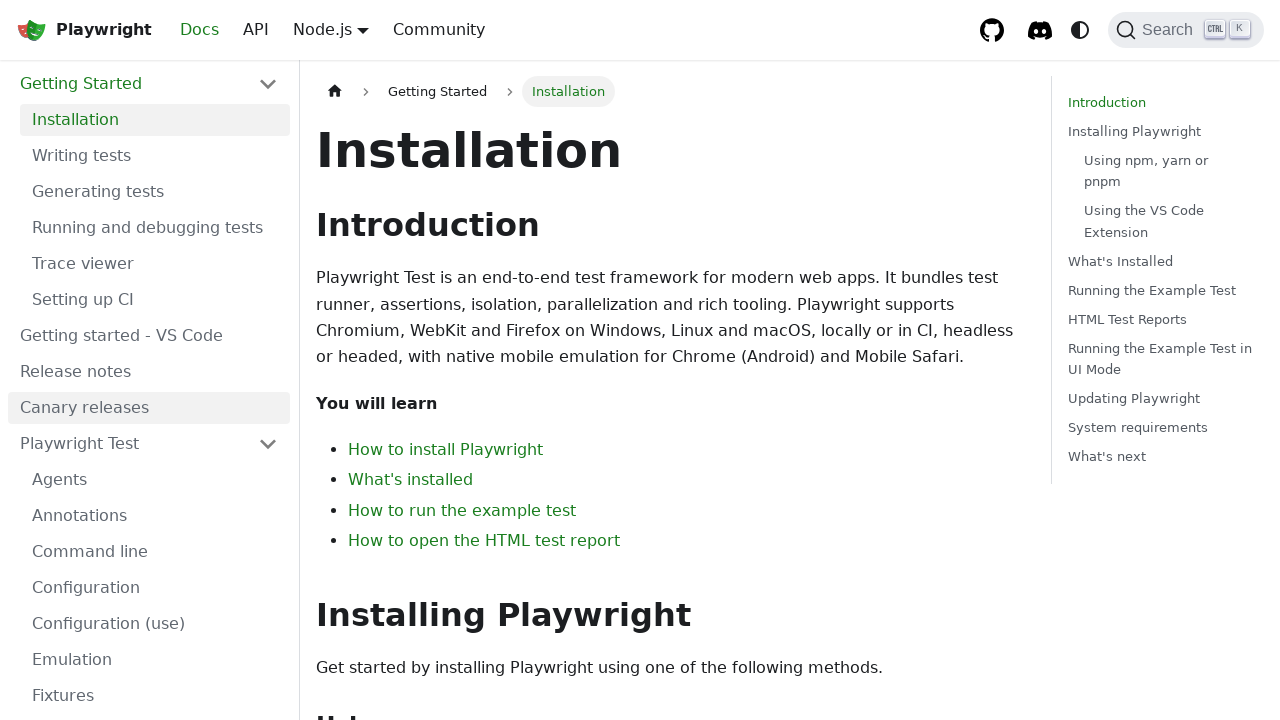